Tests the search functionality on Python.org by entering "pycon" in the search box and submitting the search form

Starting URL: https://www.python.org

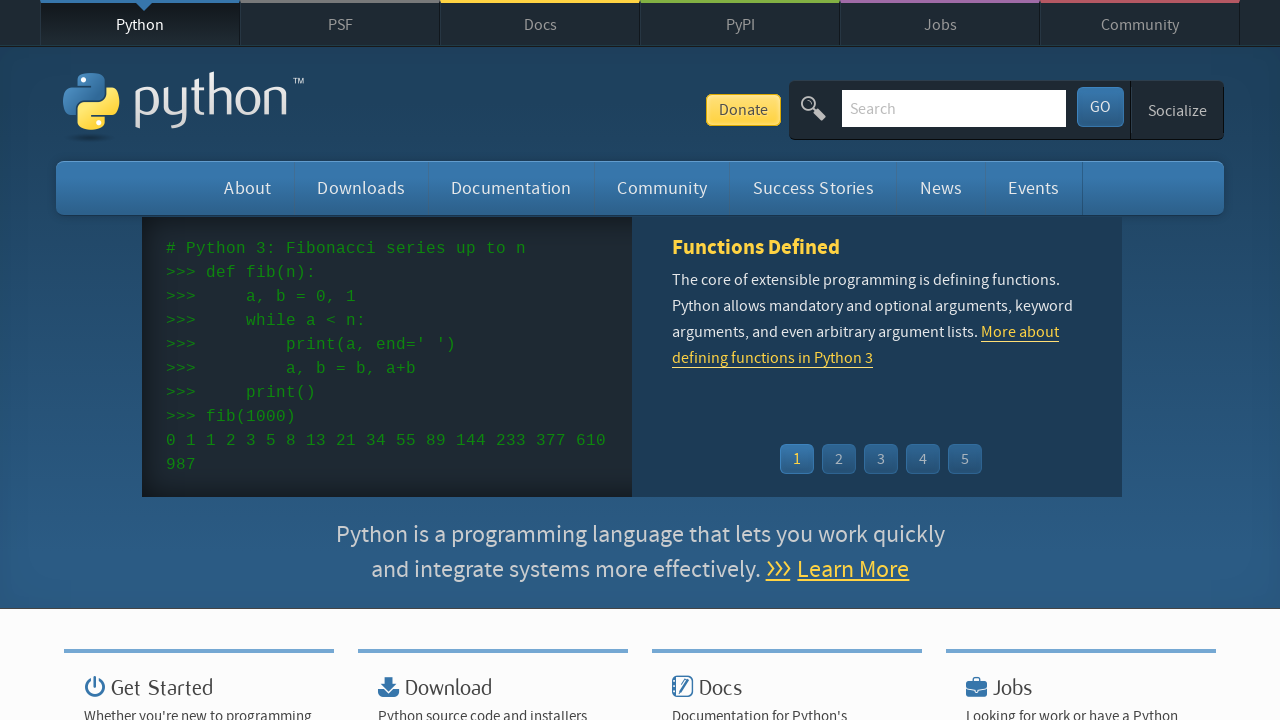

Filled search box with 'pycon' query on input[name='q']
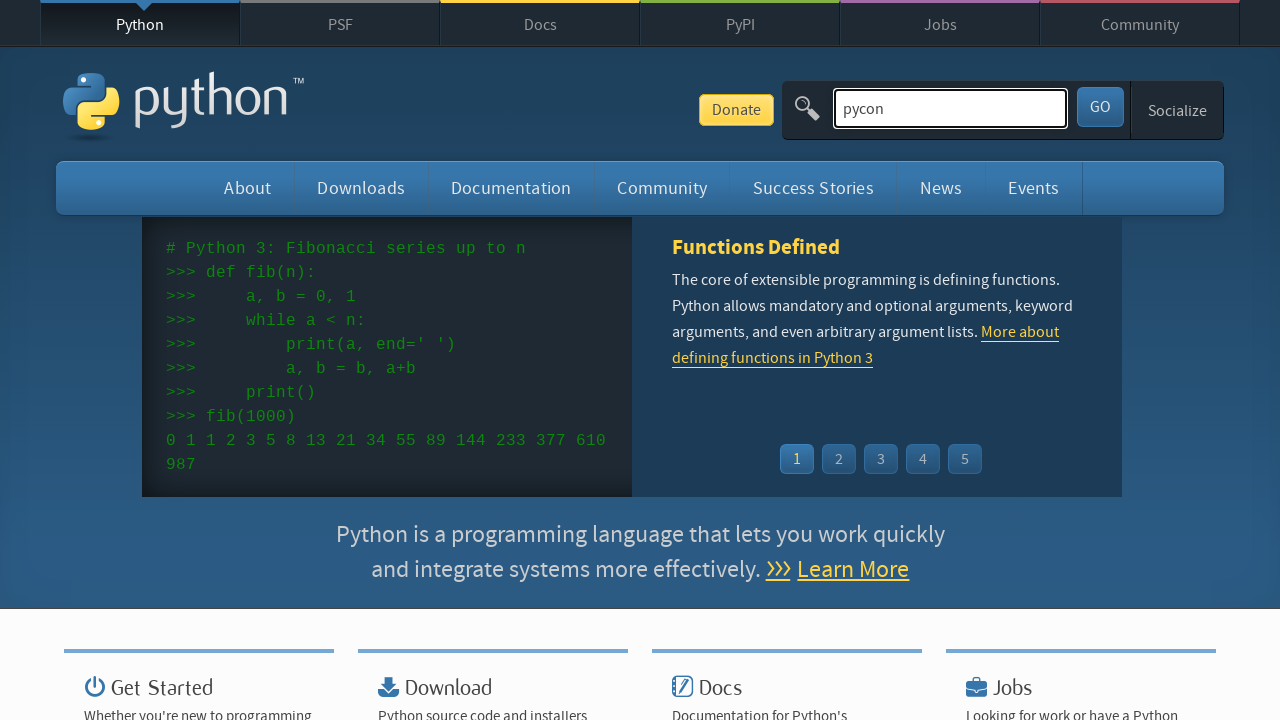

Pressed Enter to submit search form on input[name='q']
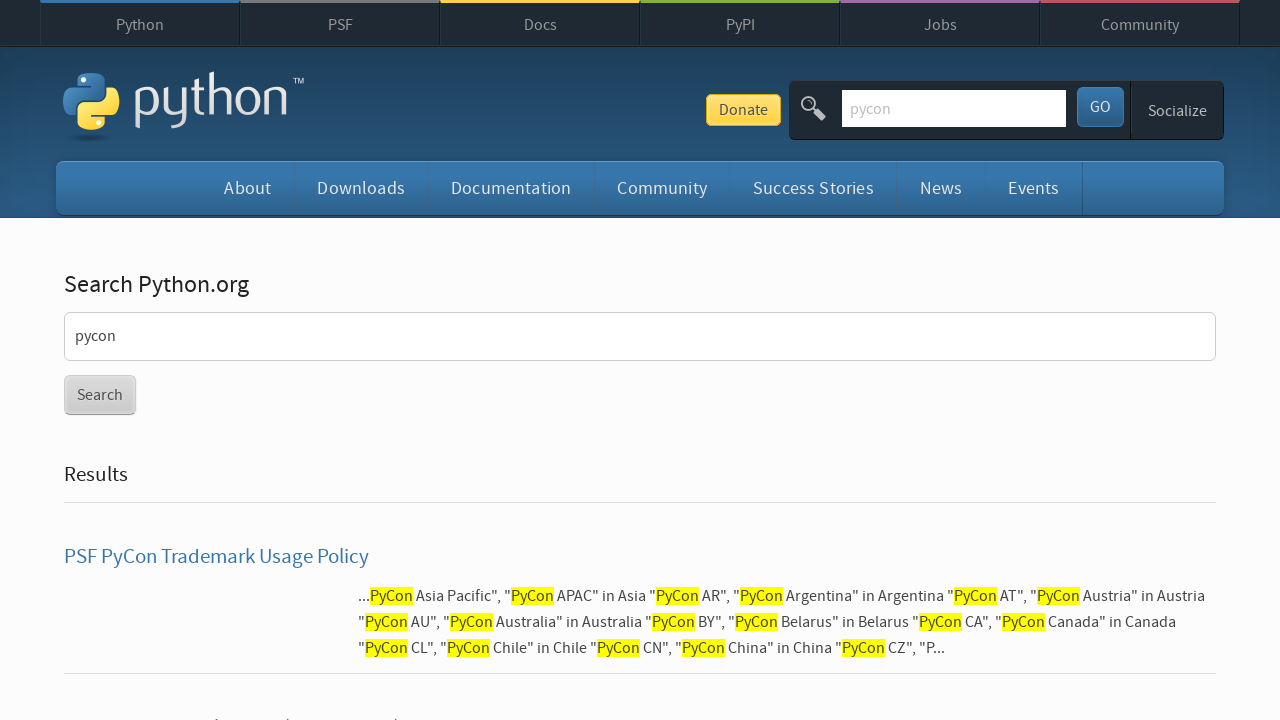

Search results page loaded successfully
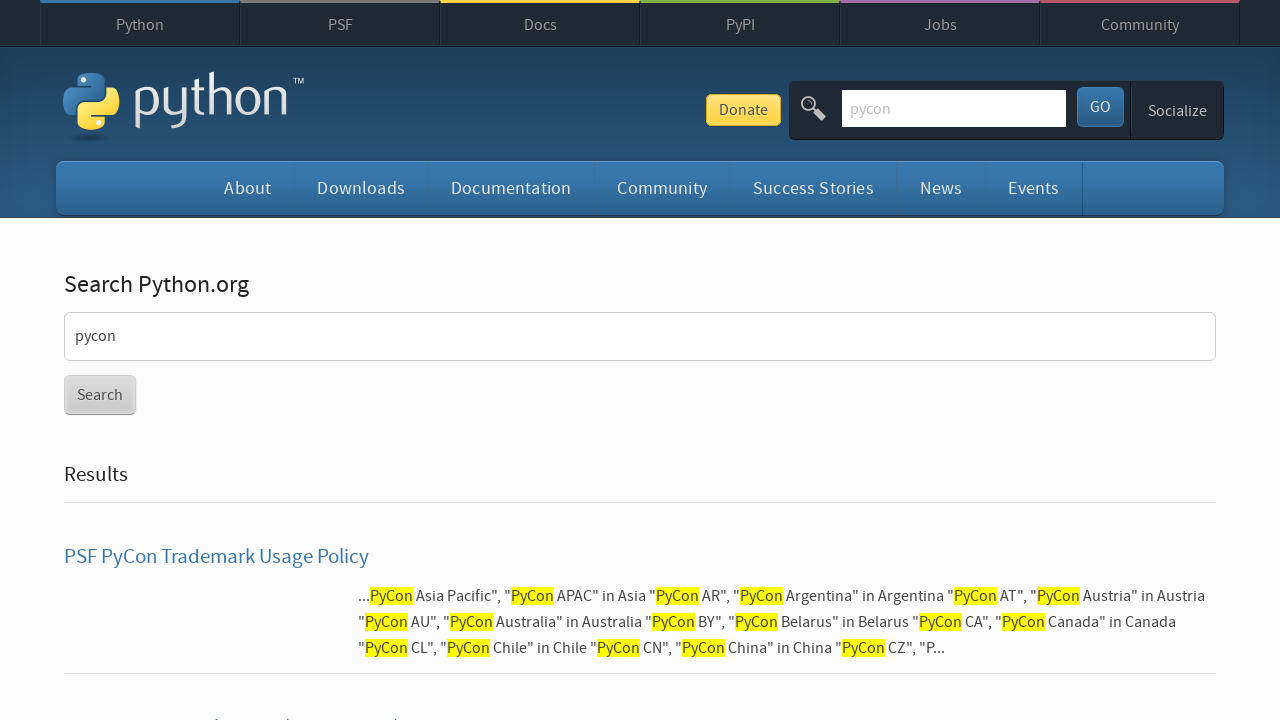

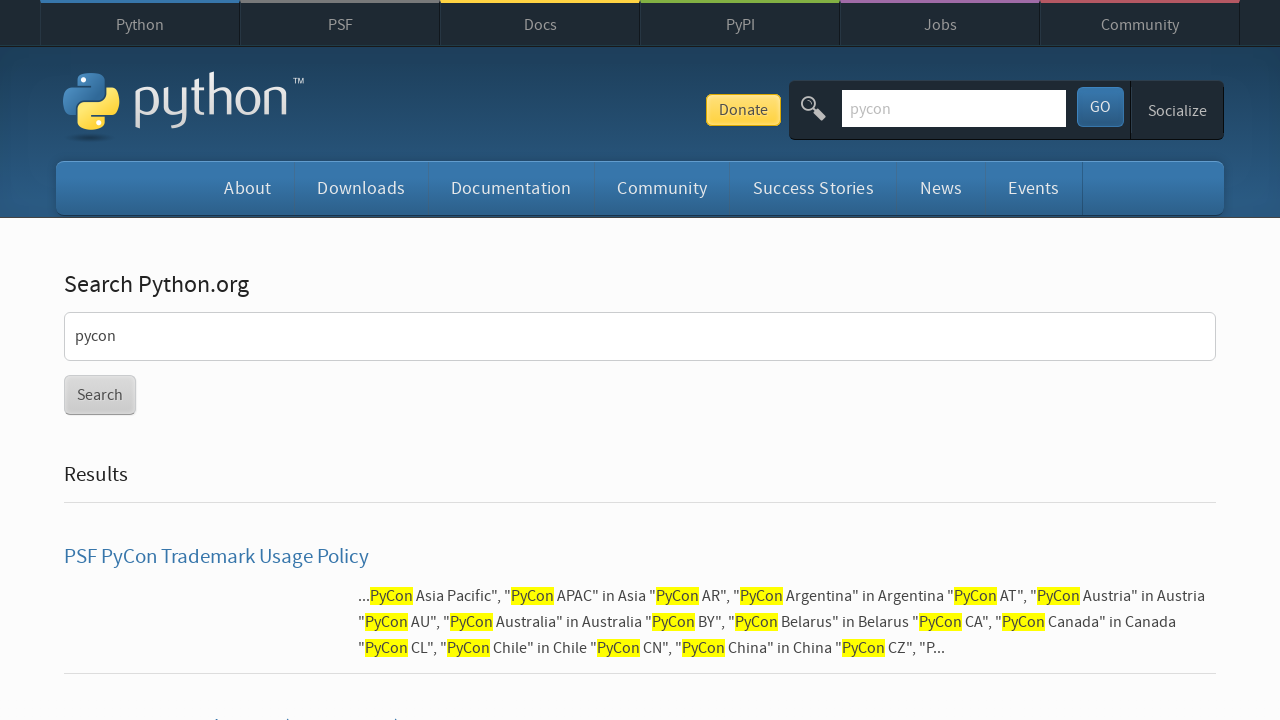